Navigates to an automation practice page and verifies that a product table is present with the expected structure including rows and columns.

Starting URL: https://rahulshettyacademy.com/AutomationPractice/

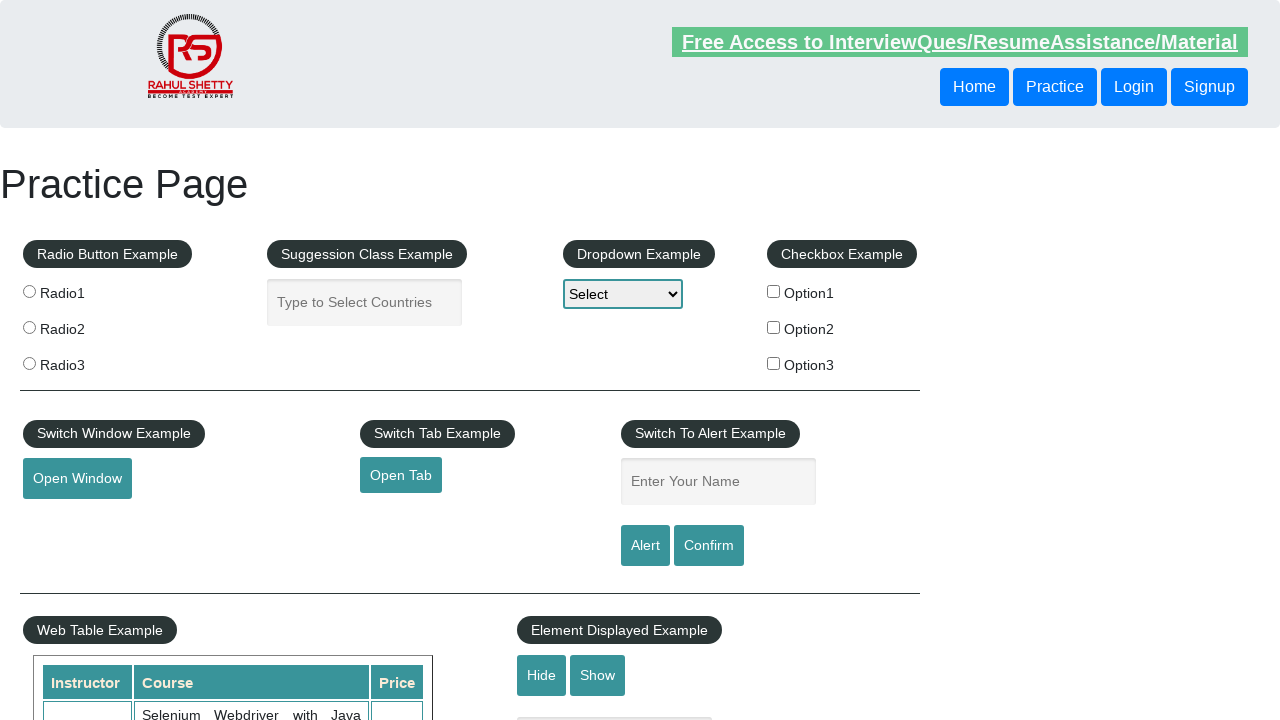

Navigated to automation practice page
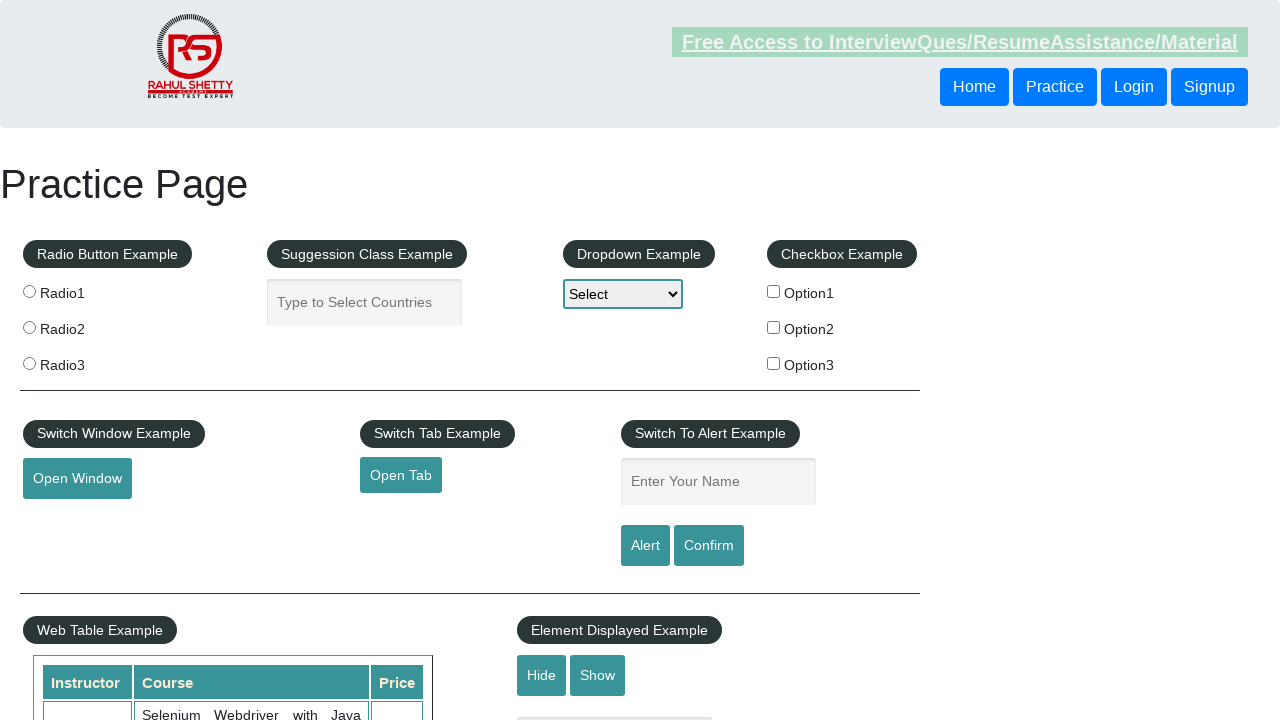

Product table became visible
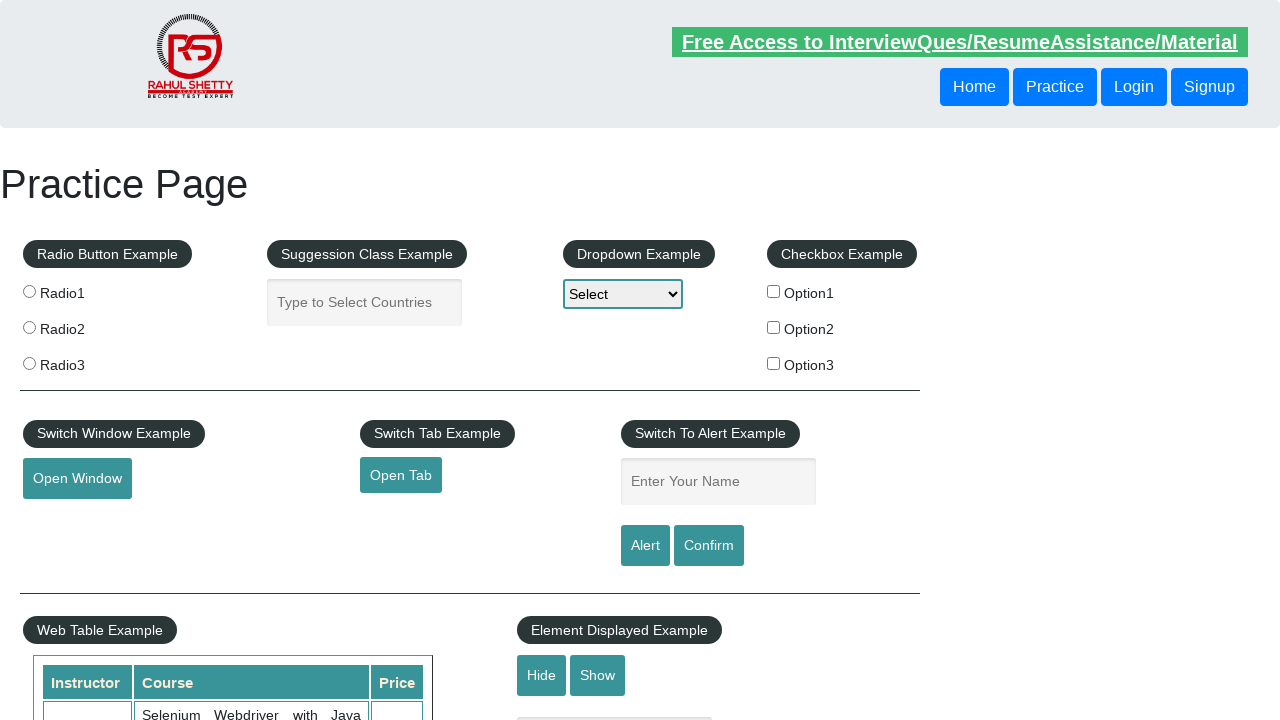

Located product table element
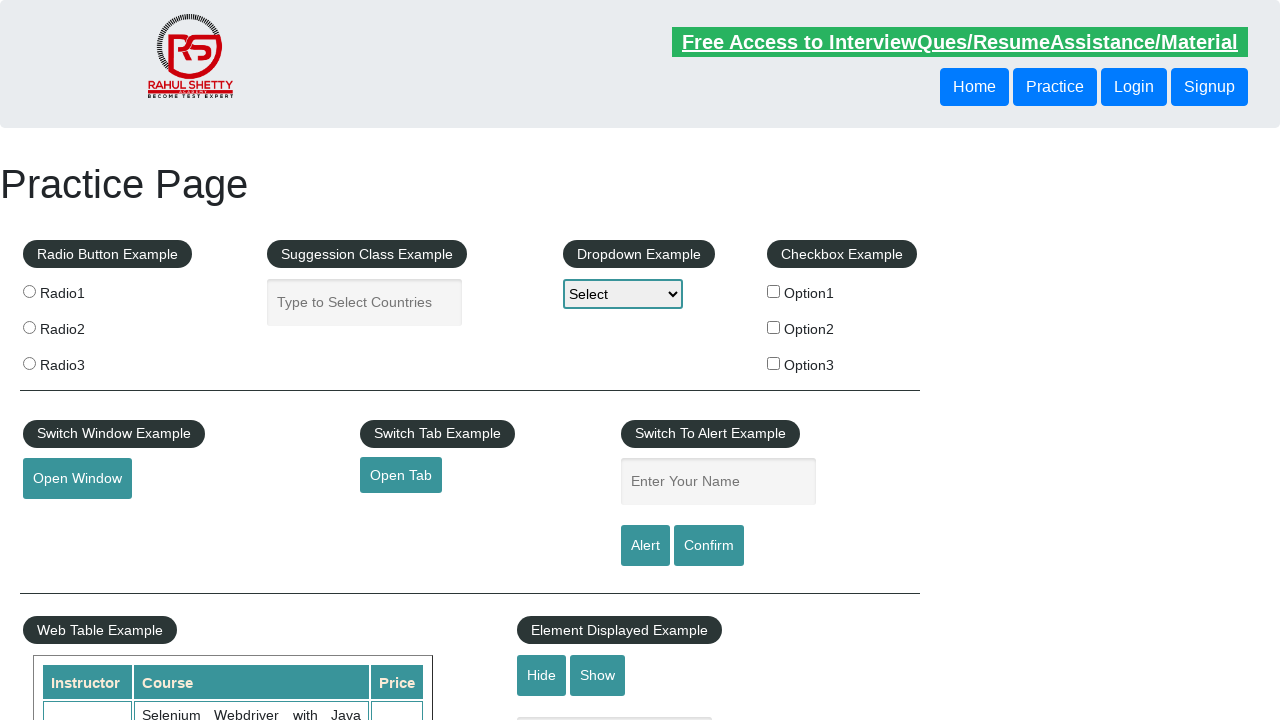

Located all table rows
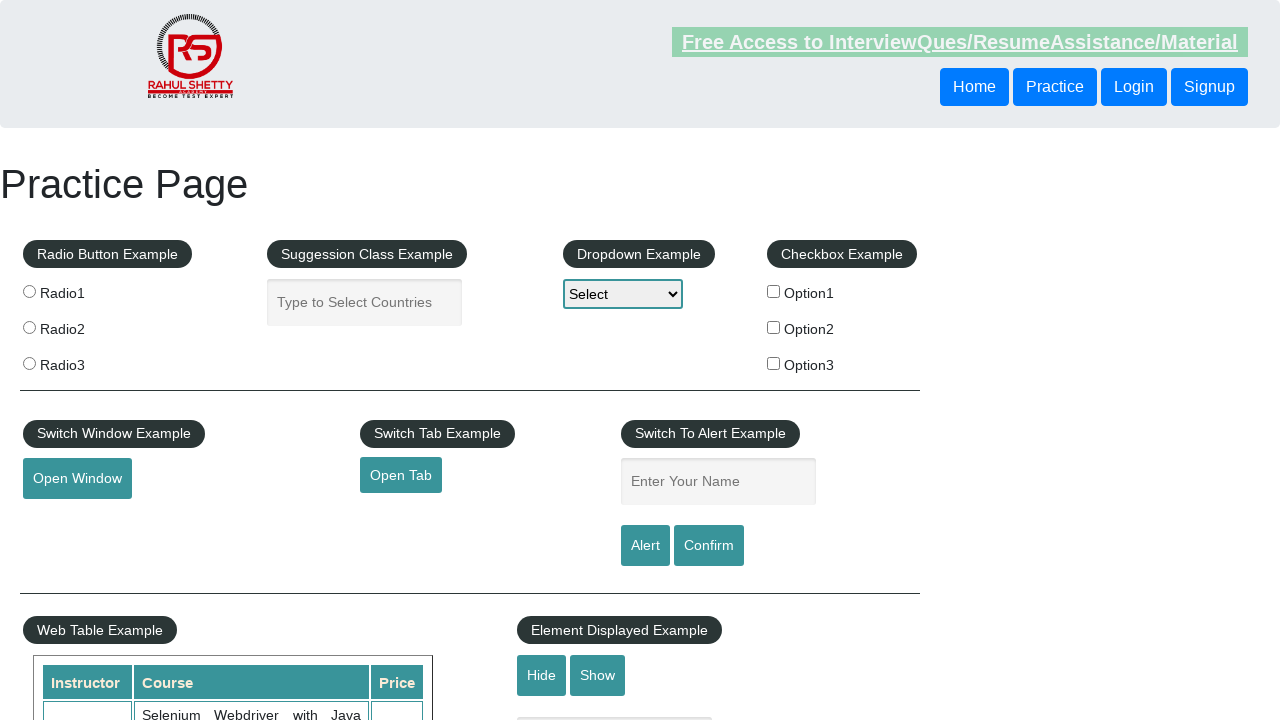

First row became available
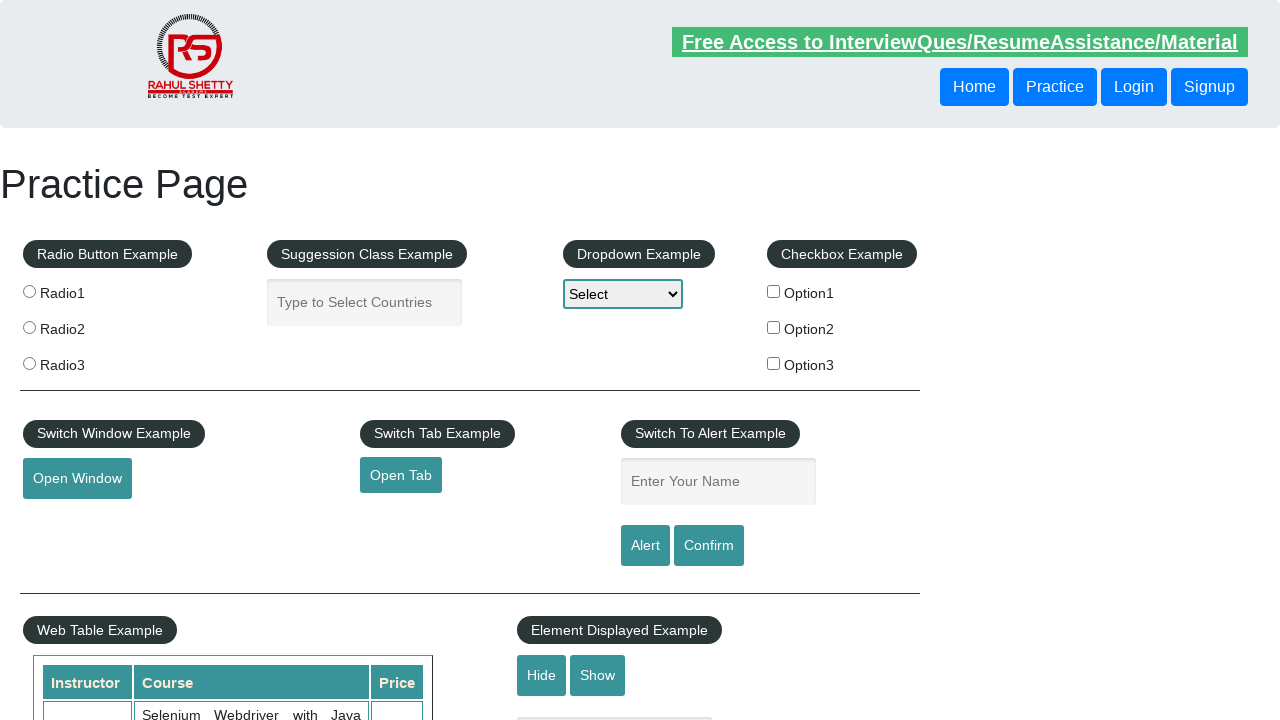

Located header cells in first row
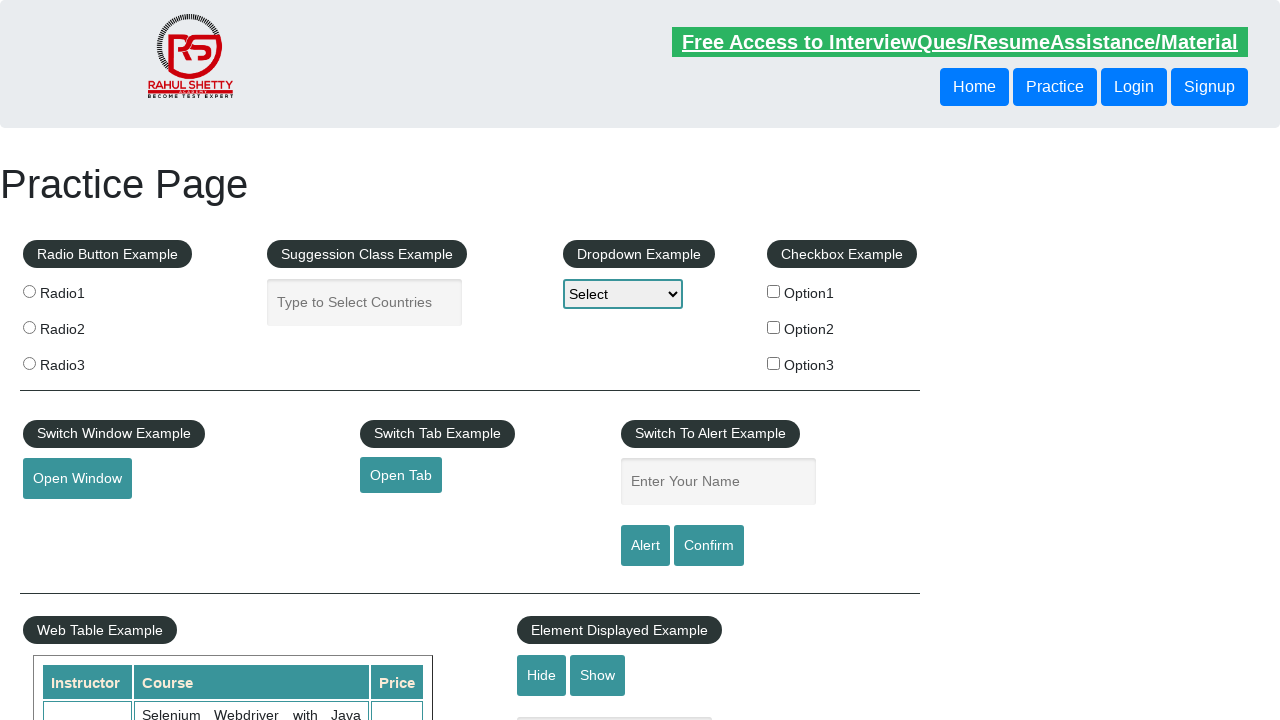

First header cell became available
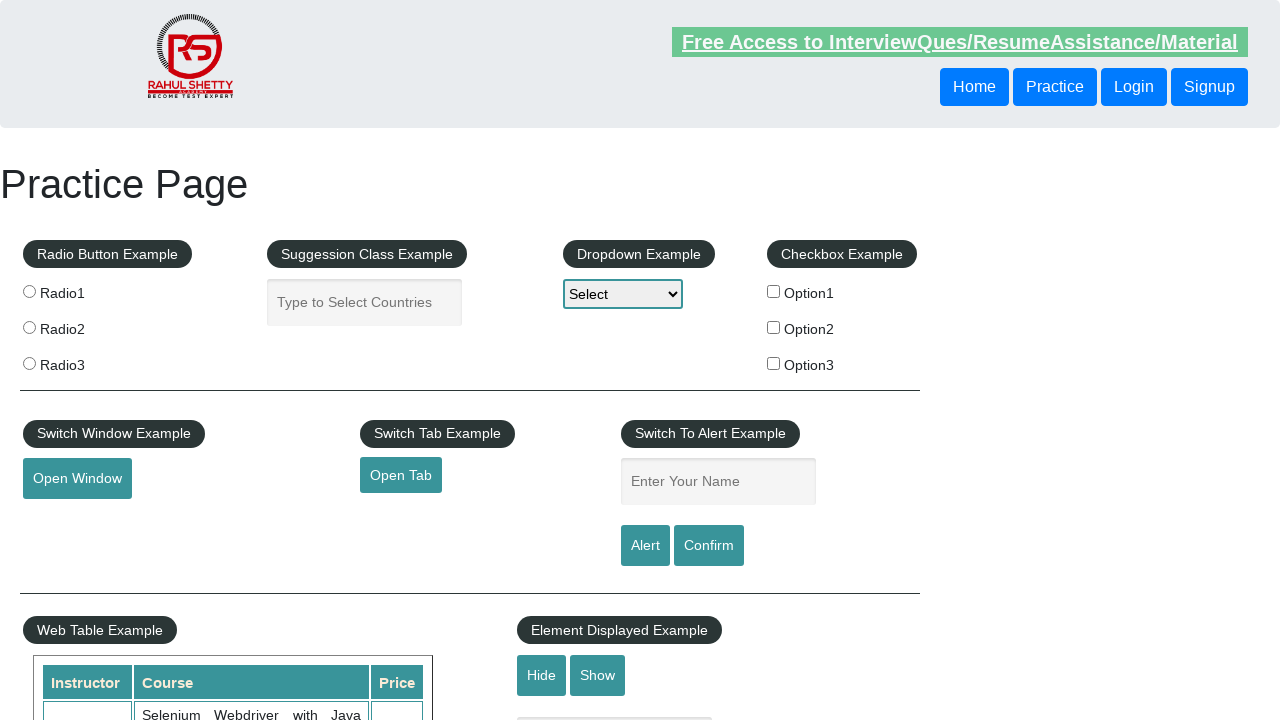

Located third row in product table
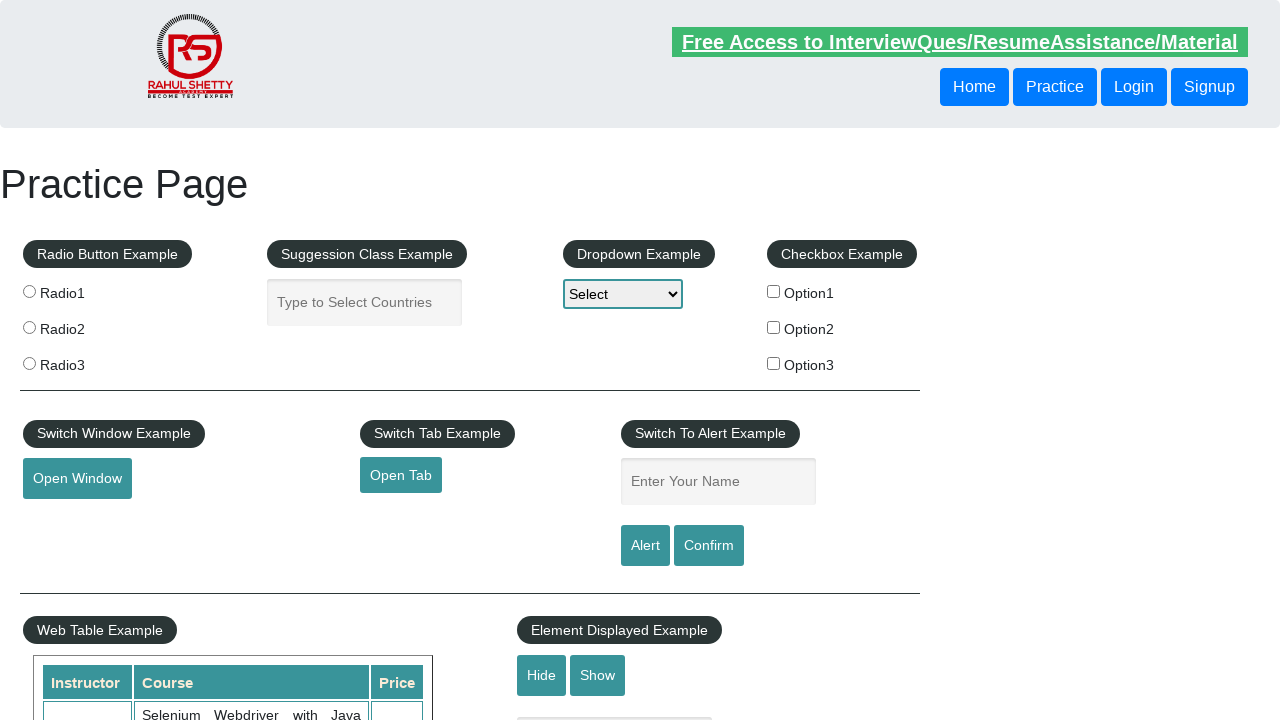

Third row became available
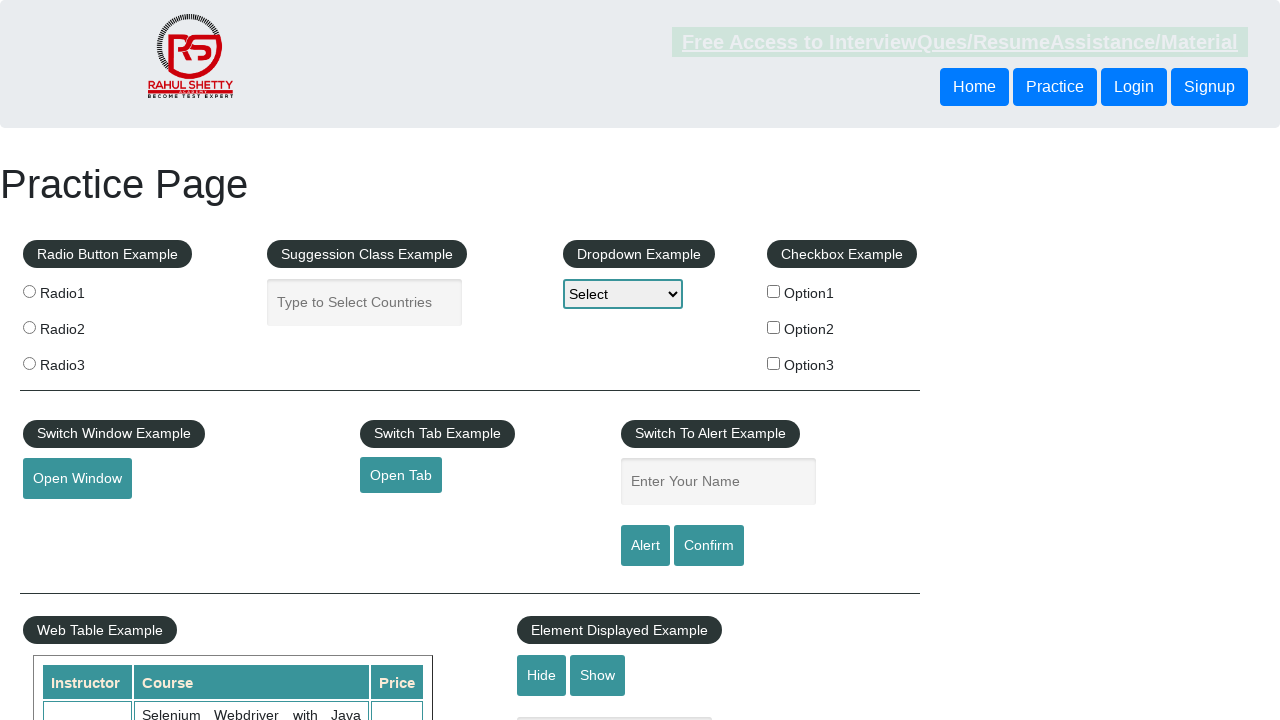

Located all cells in third row
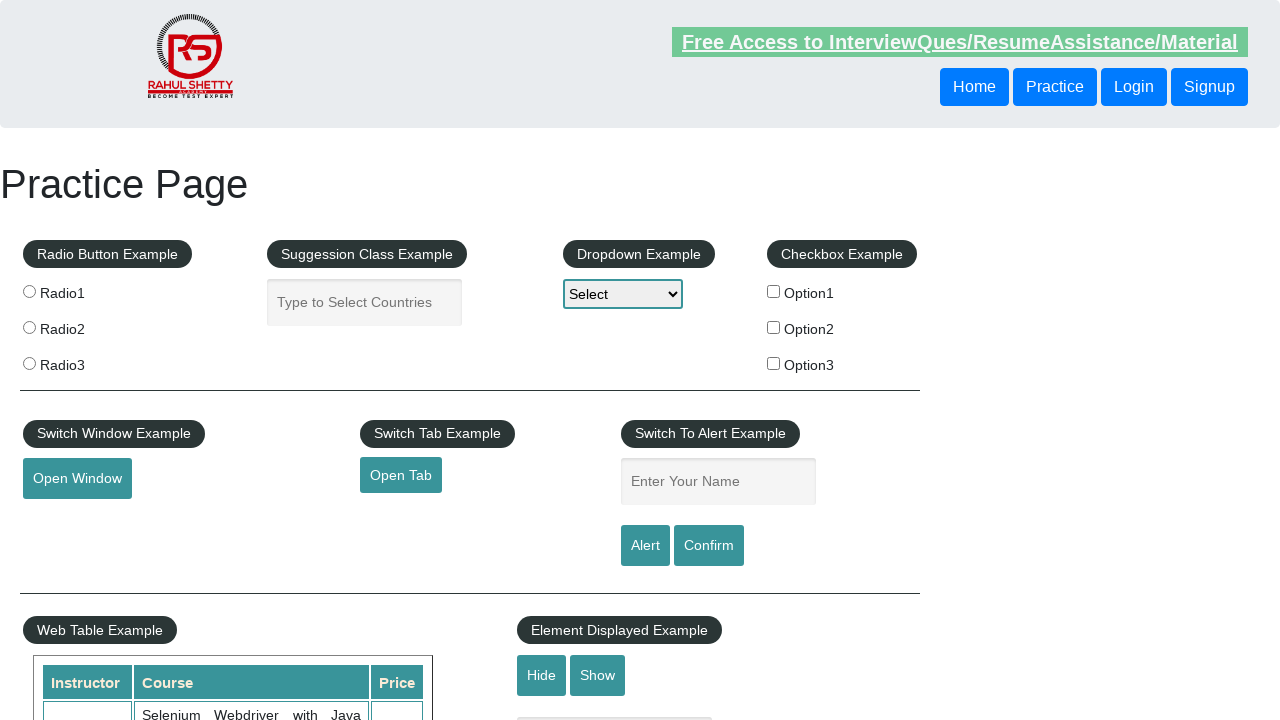

First cell in third row became available
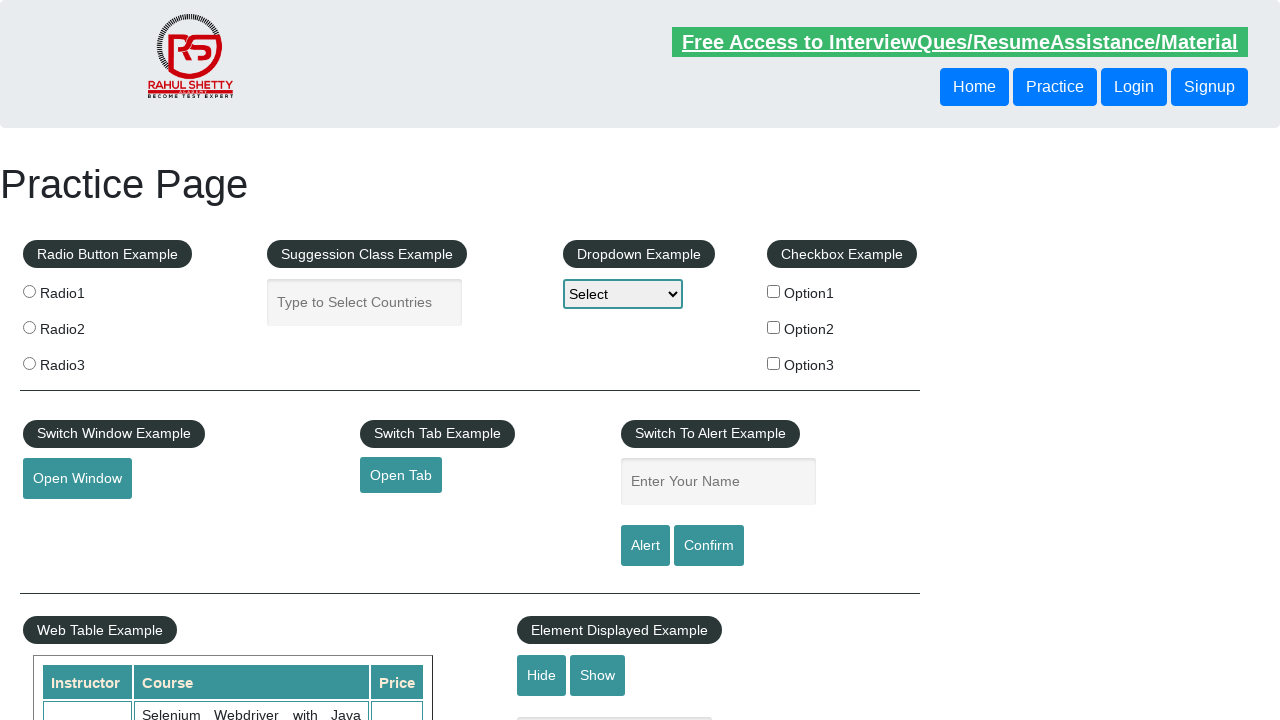

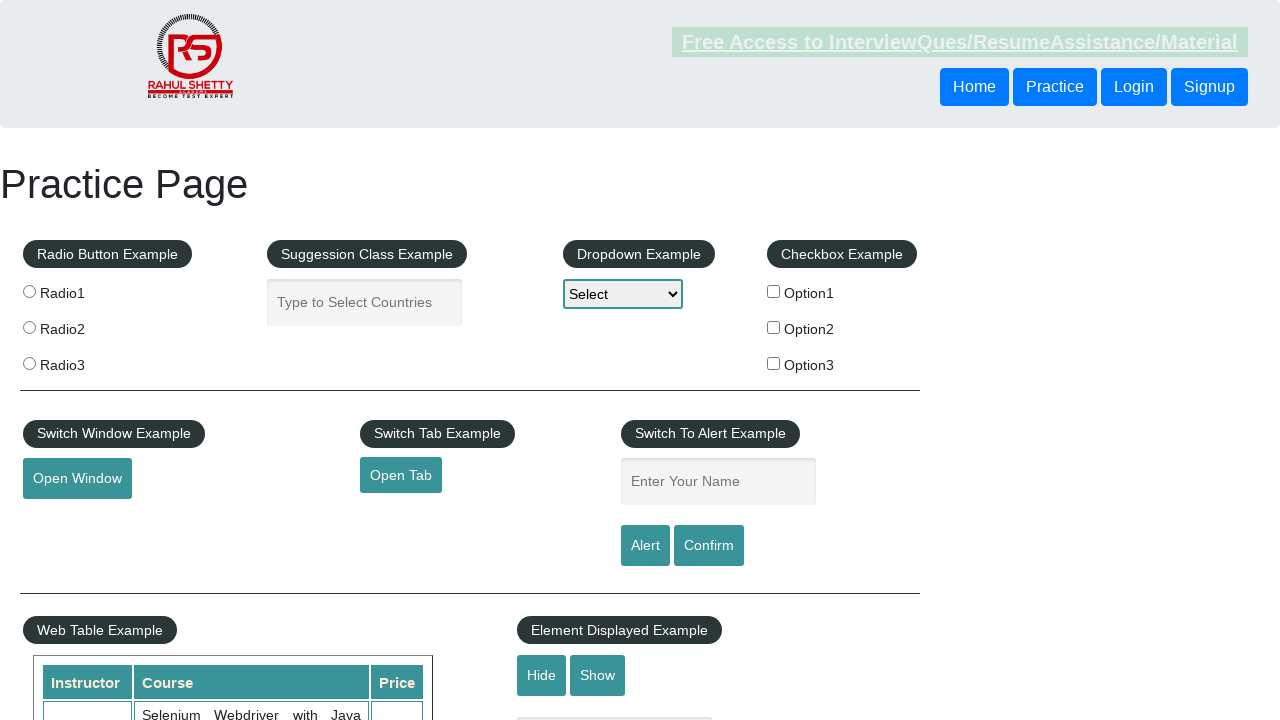